Tests jQuery UI selectable functionality by selecting a range of items from Item 1 to Item 7 using click and drag

Starting URL: https://jqueryui.com/selectable

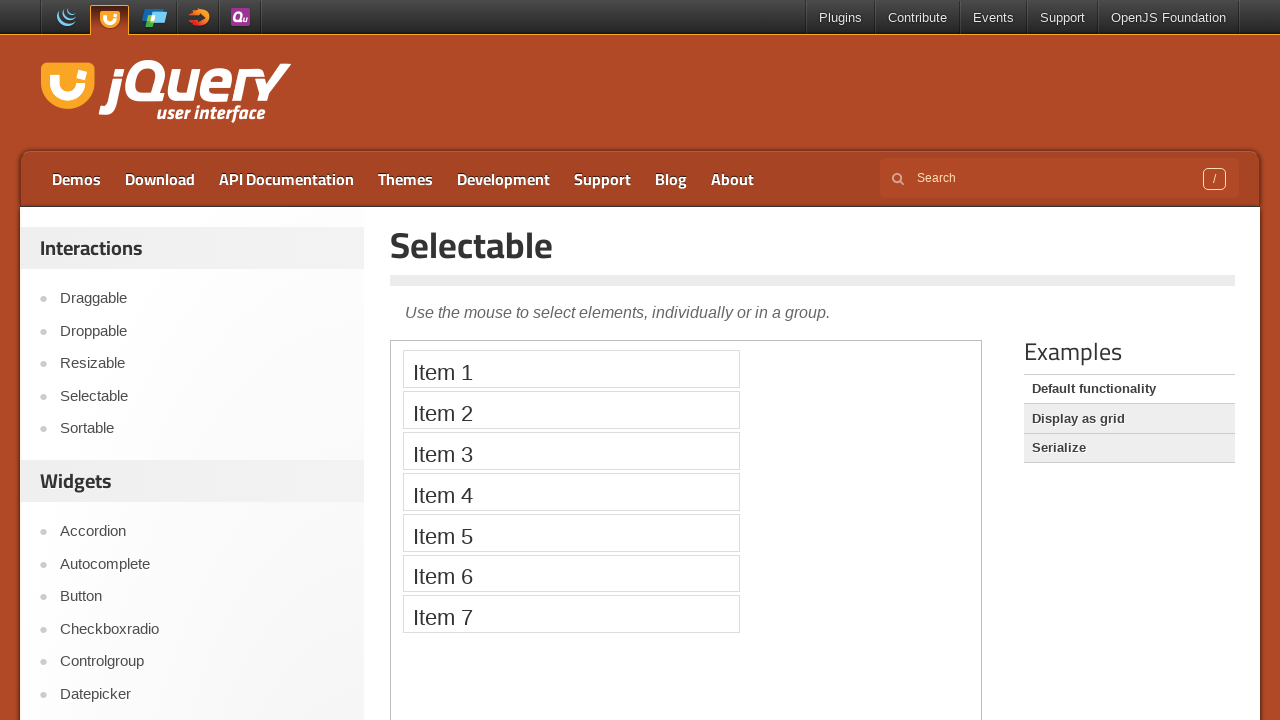

Located iframe containing the selectable demo
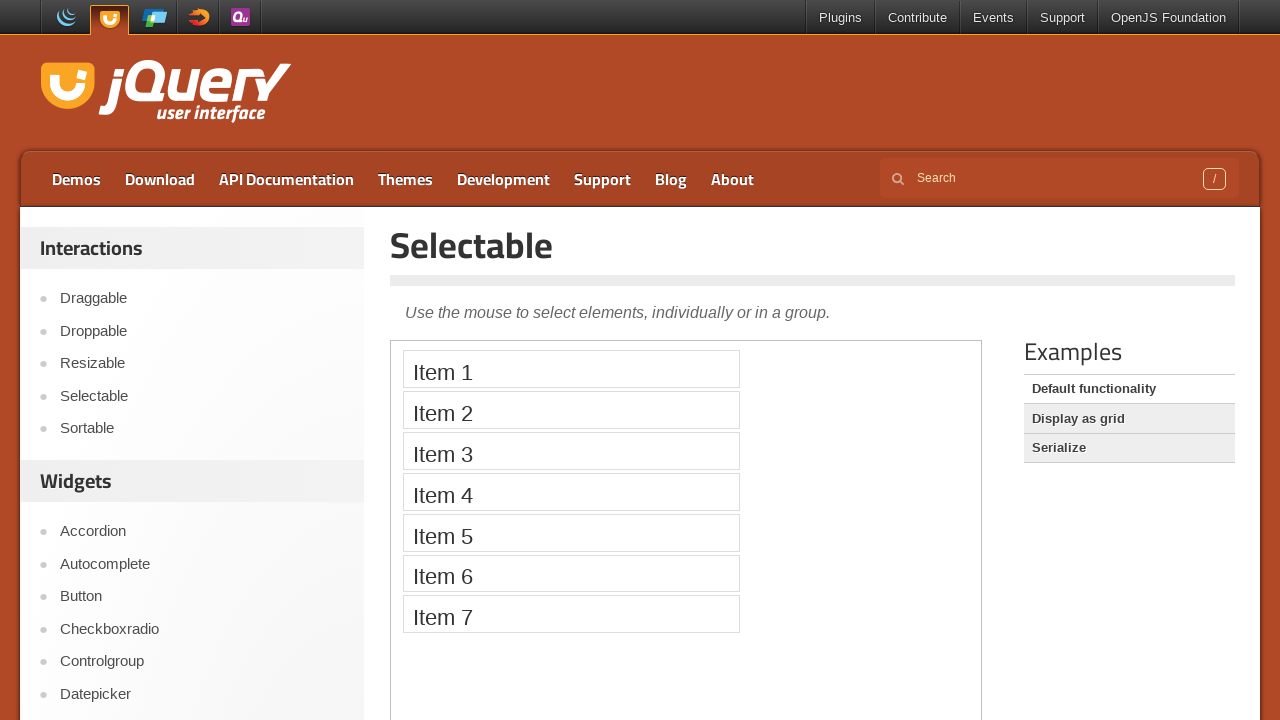

Located Item 1 element in the iframe
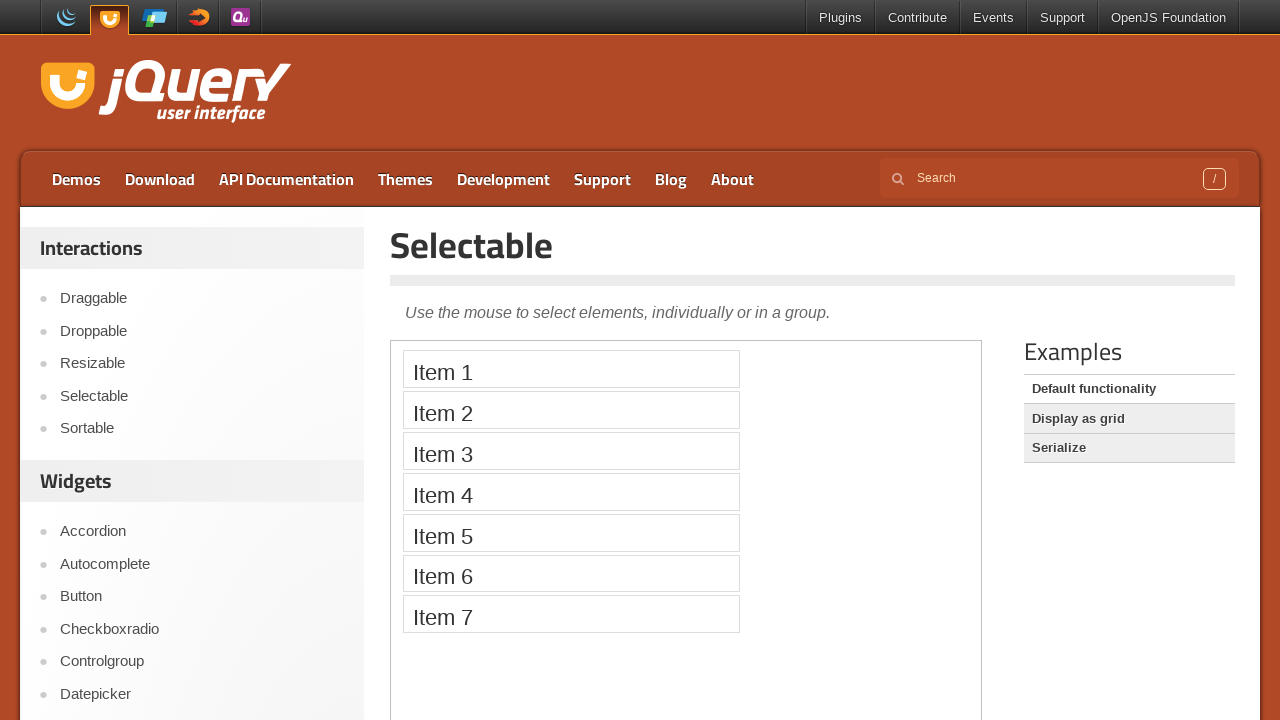

Located Item 7 element in the iframe
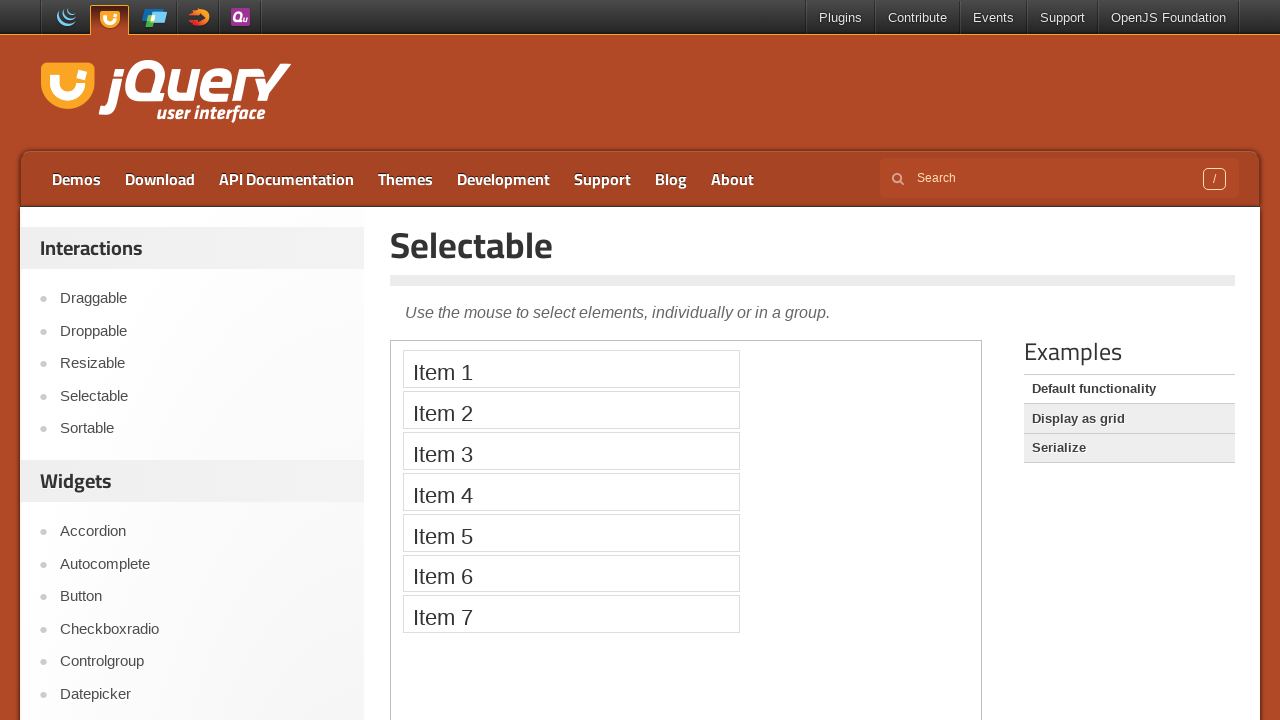

Retrieved bounding box for Item 1
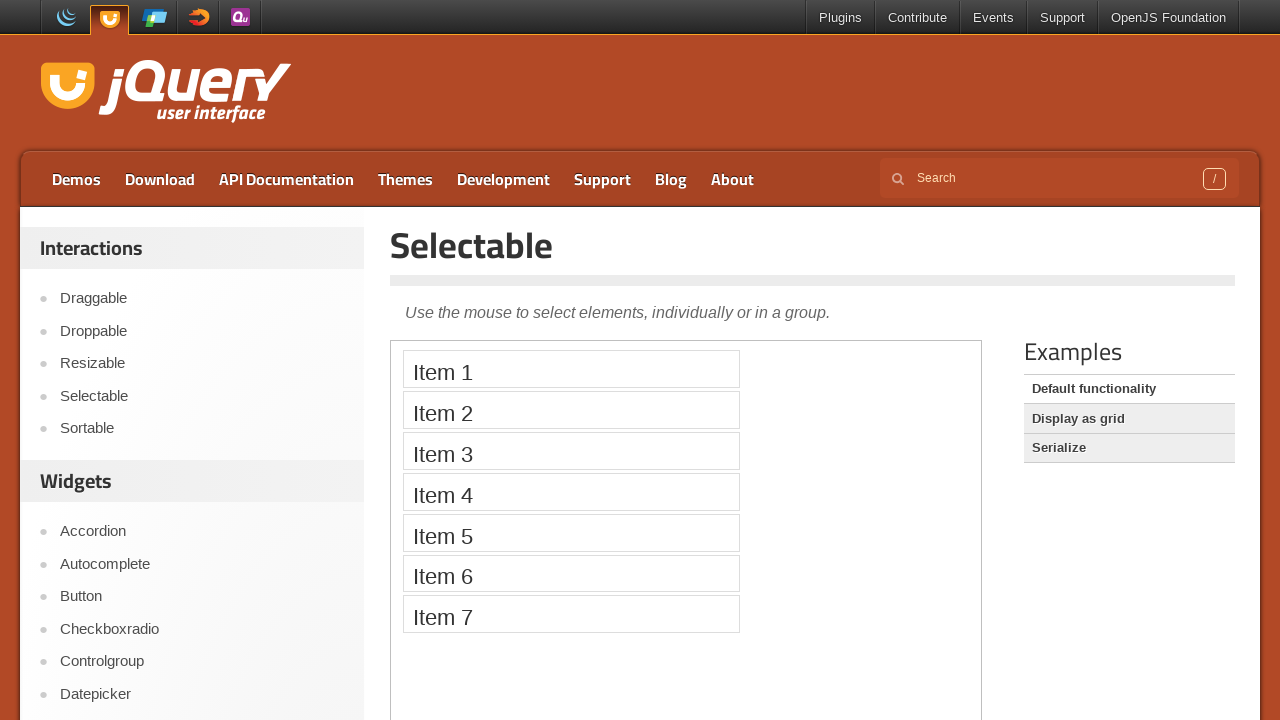

Retrieved bounding box for Item 7
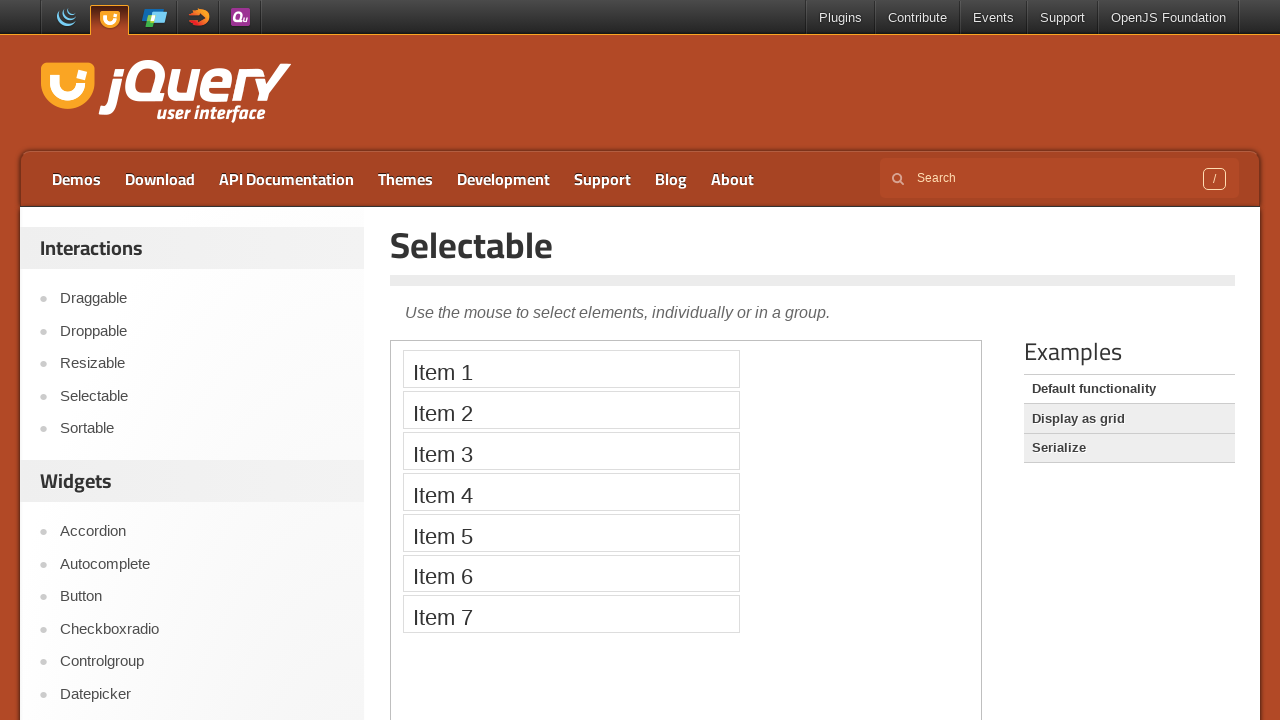

Moved mouse to center of Item 1 at (571, 369)
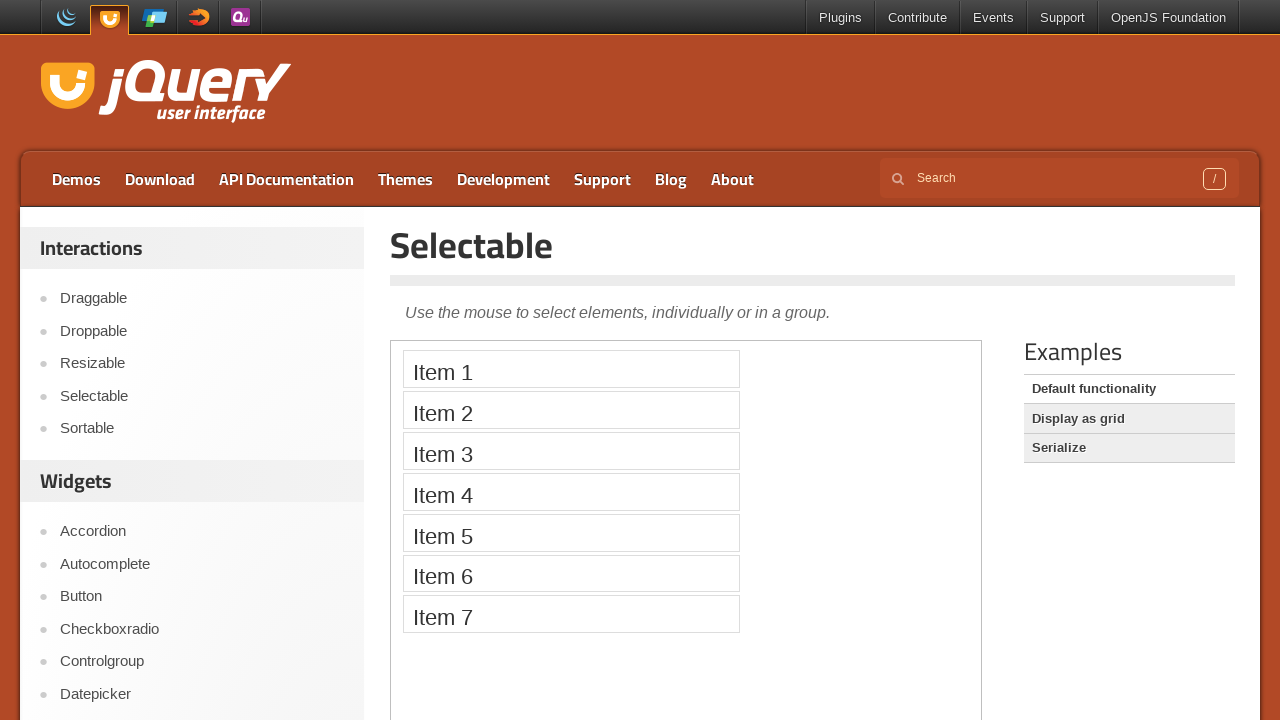

Pressed mouse button down at Item 1 at (571, 369)
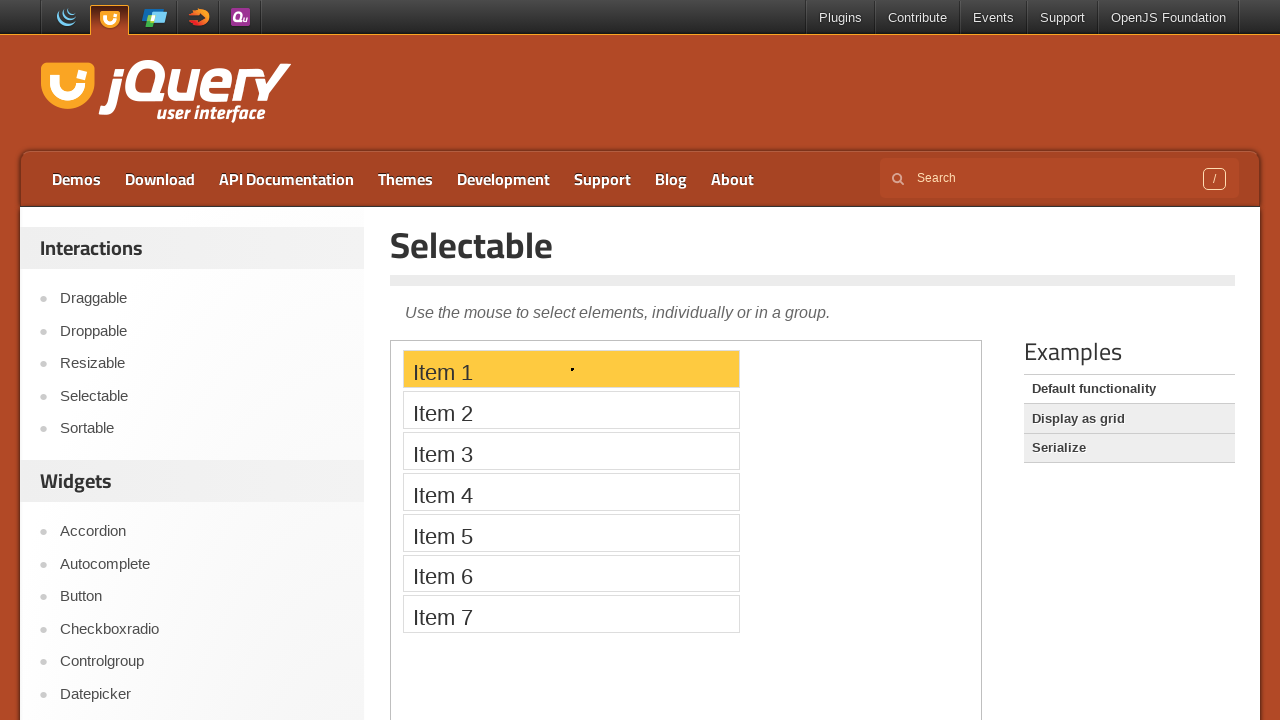

Dragged mouse to center of Item 7 at (571, 614)
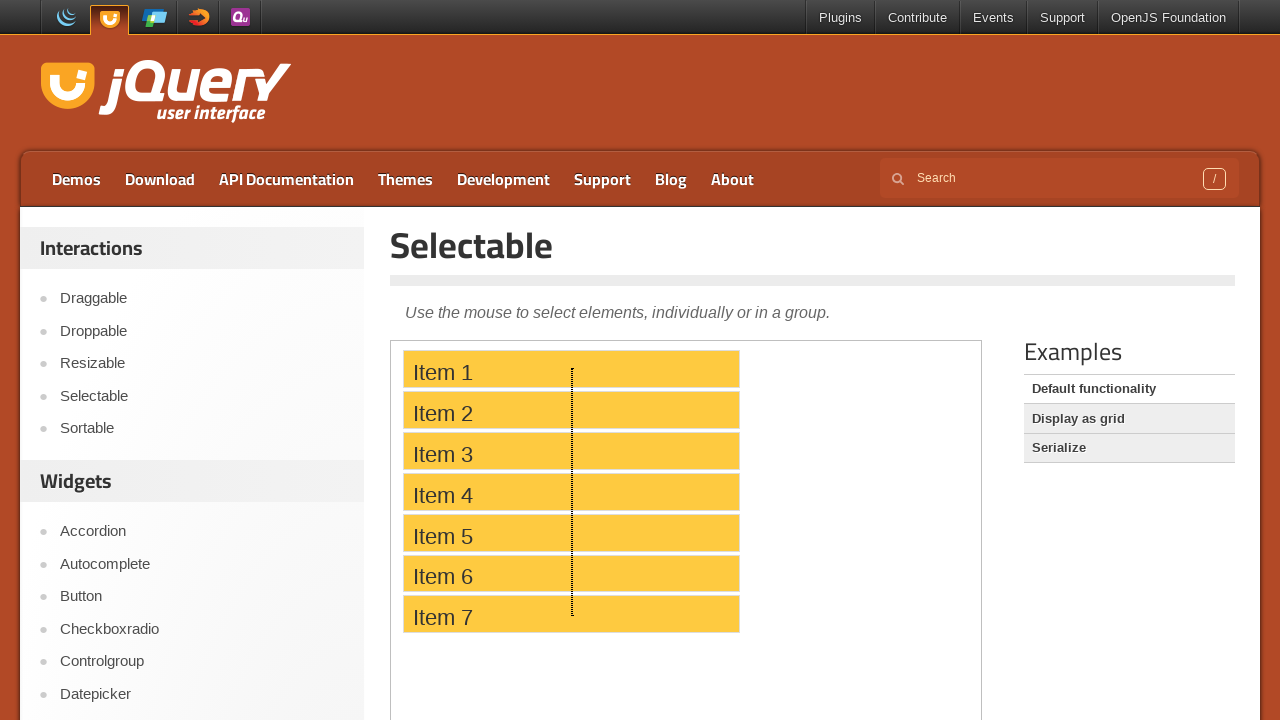

Released mouse button to complete selection of items 1 through 7 at (571, 614)
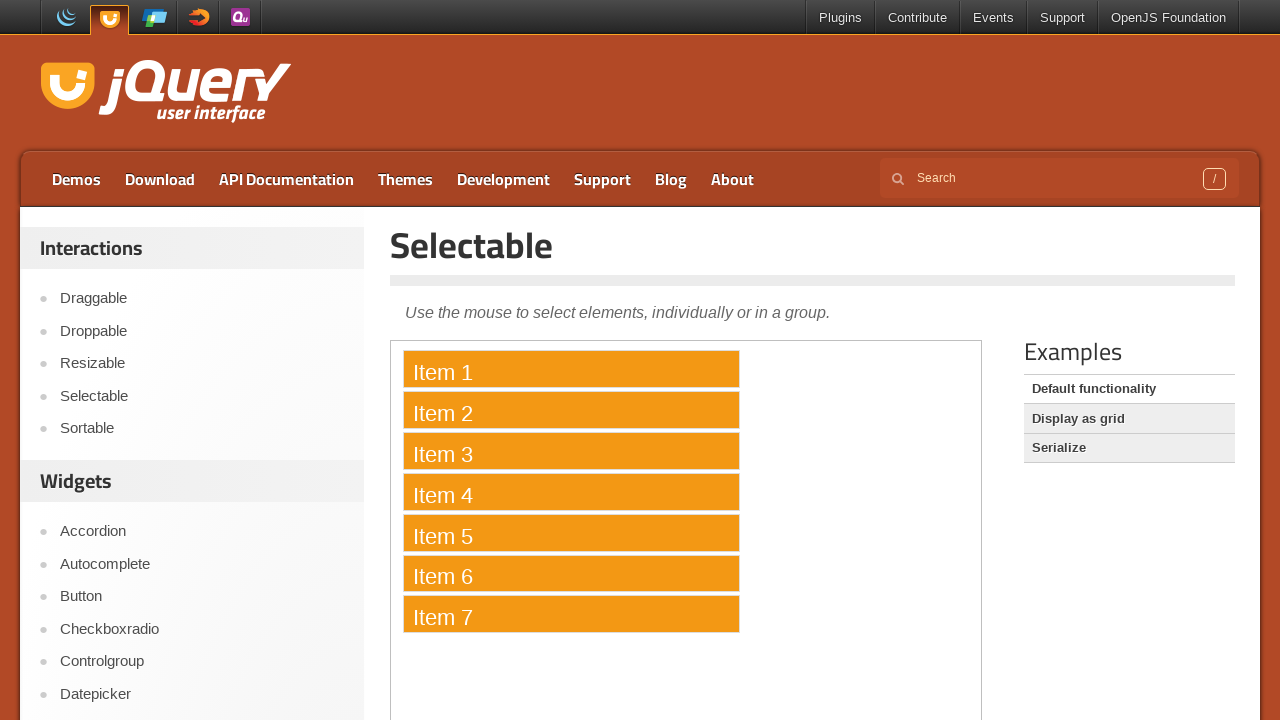

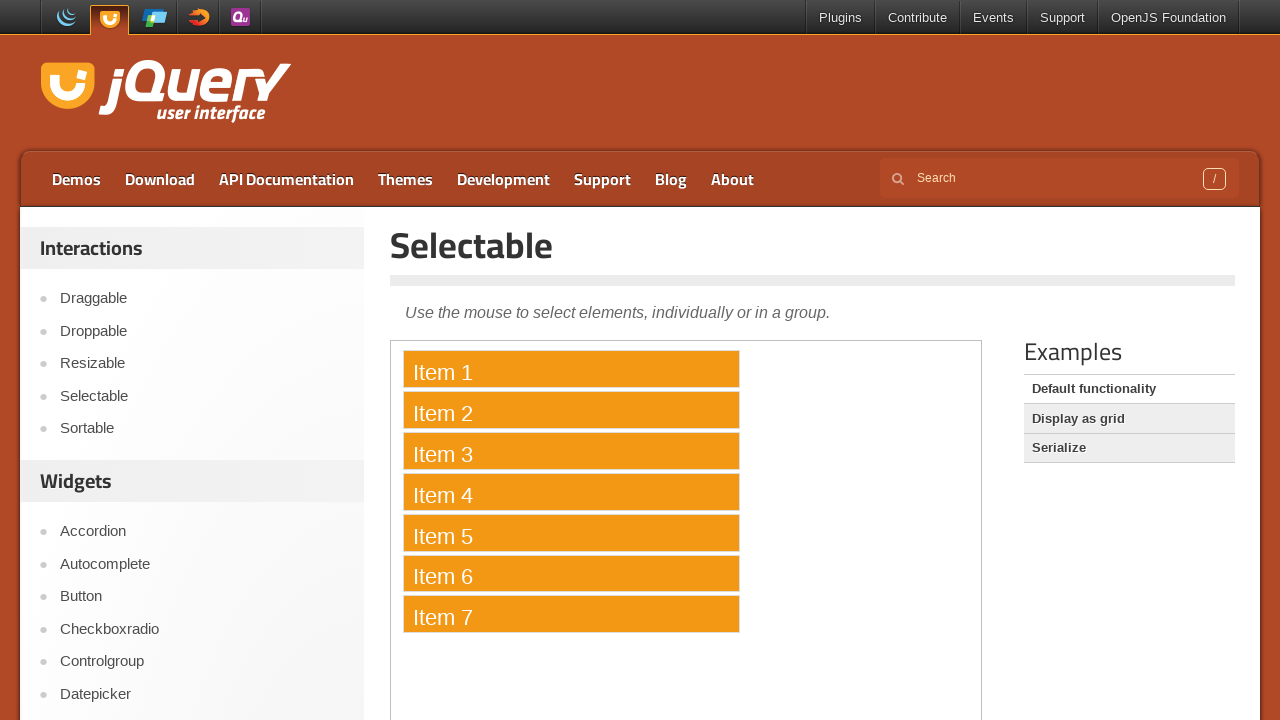